Tests calendar date picker functionality by selecting a specific date (January 15, 2025) through year, month, and day navigation, then verifies the selected values appear in the input fields.

Starting URL: https://rahulshettyacademy.com/seleniumPractise/#/offers

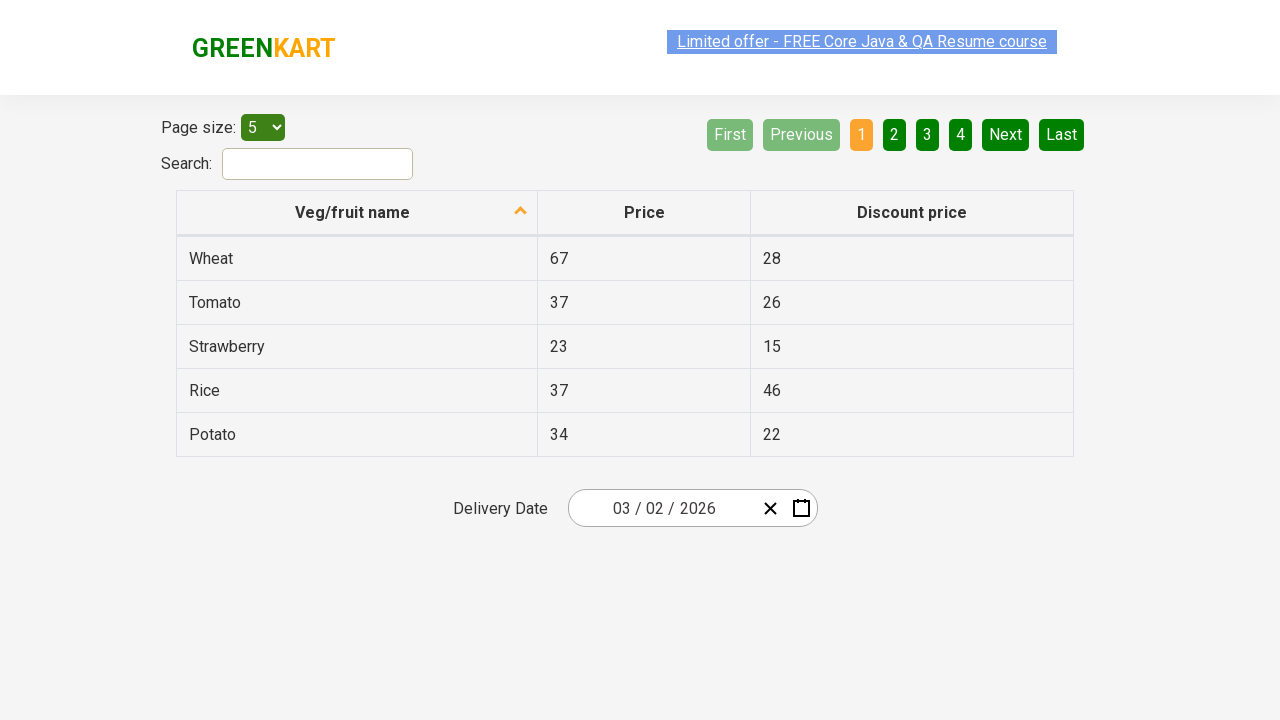

Waited 5 seconds for page to load
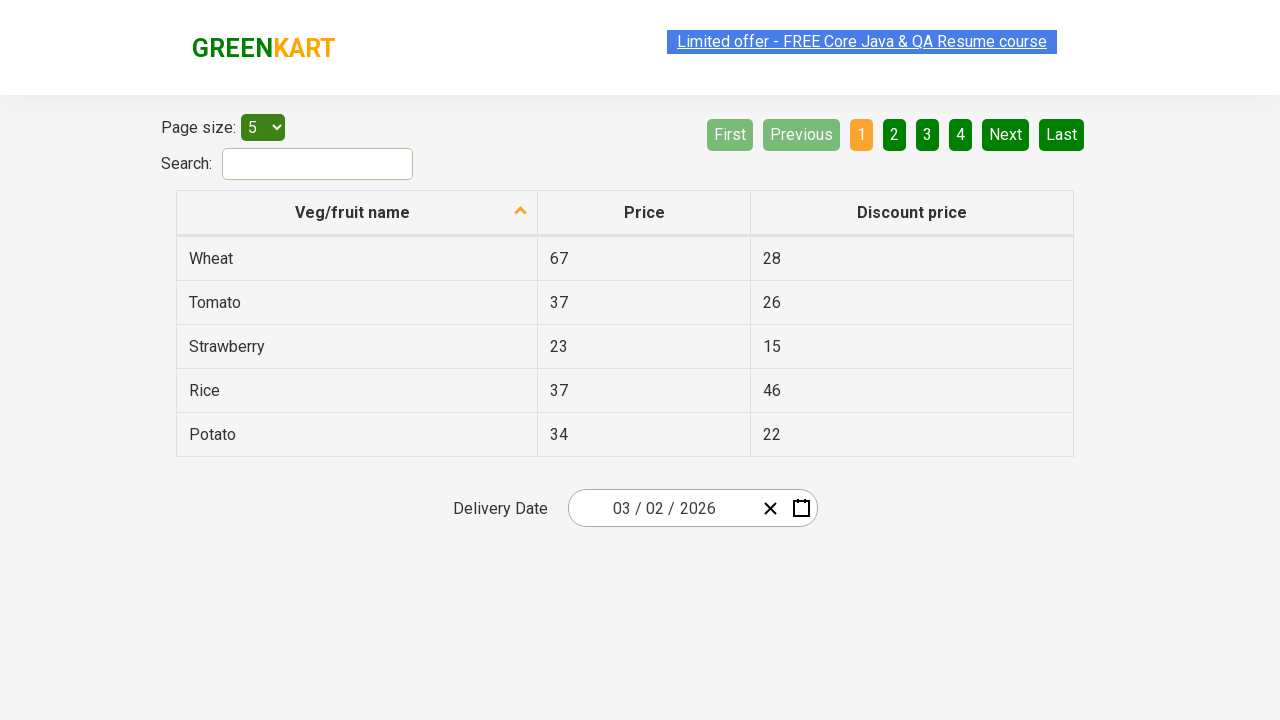

Clicked date picker input group to open calendar at (662, 508) on .react-date-picker__inputGroup
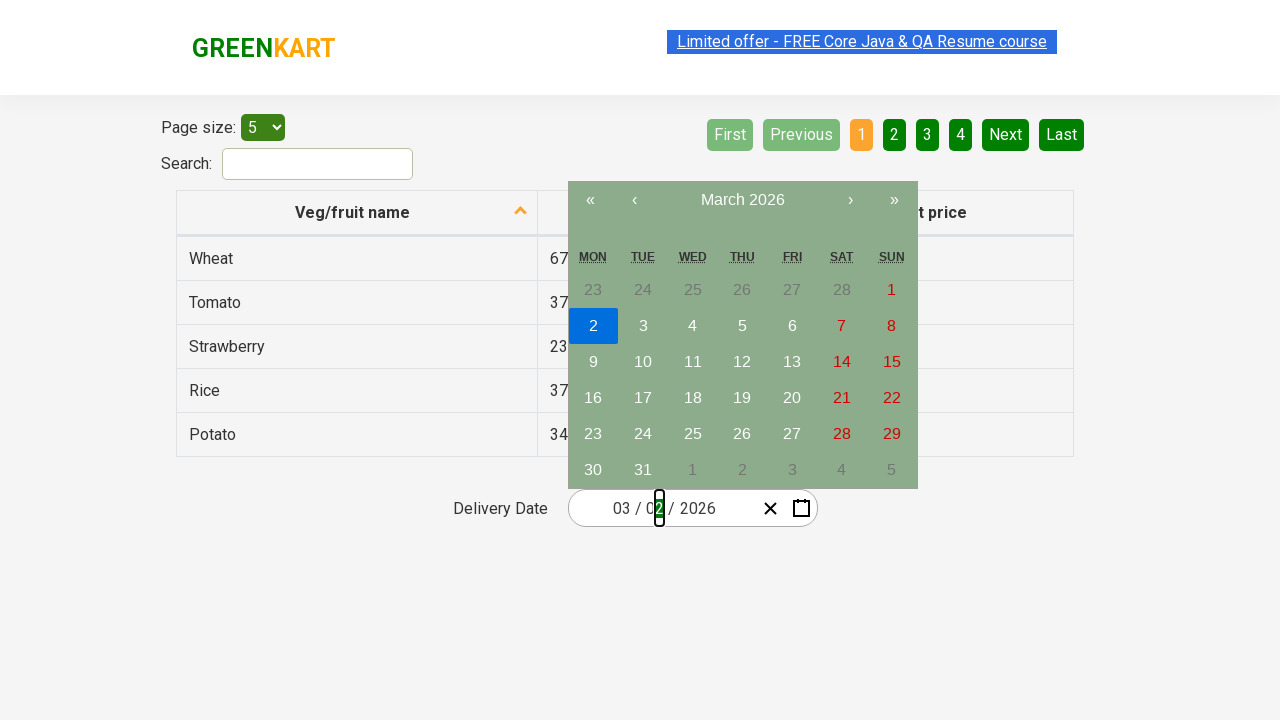

Clicked calendar navigation label first time at (742, 200) on .react-calendar__navigation__label
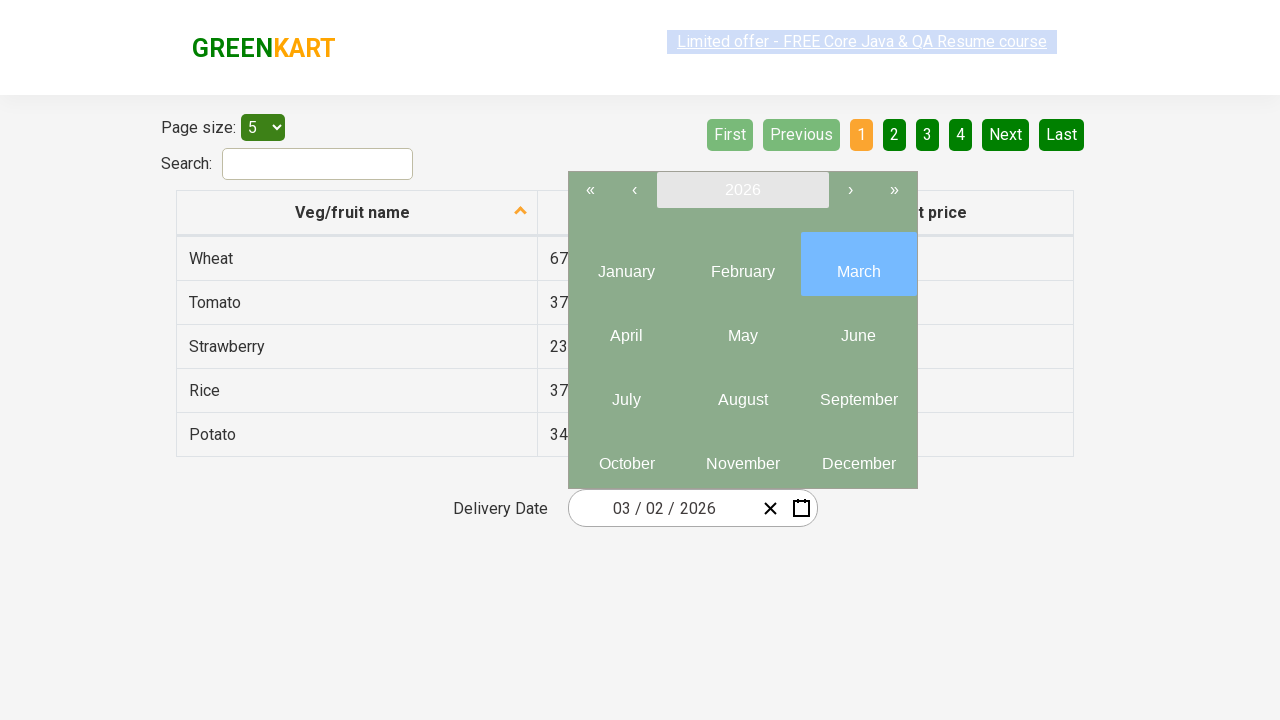

Clicked calendar navigation label second time to reach year view at (742, 190) on .react-calendar__navigation__label
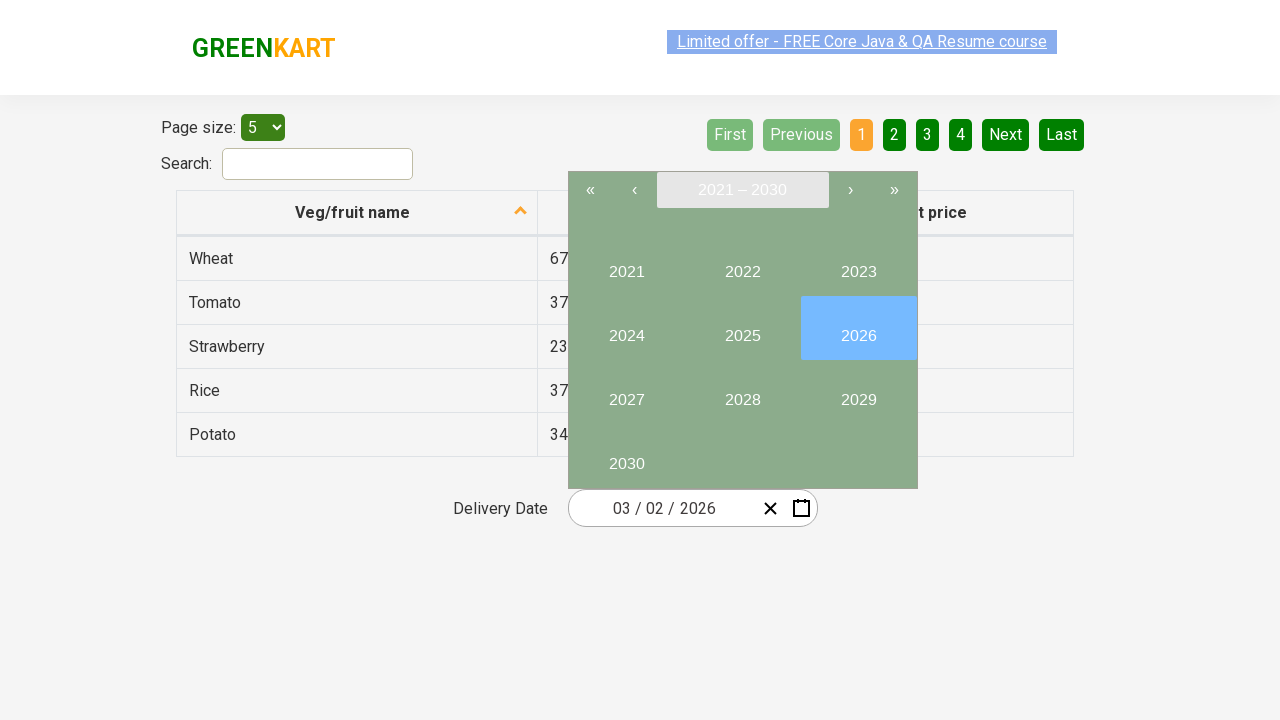

Selected year 2025 from calendar at (742, 328) on button:has-text('2025')
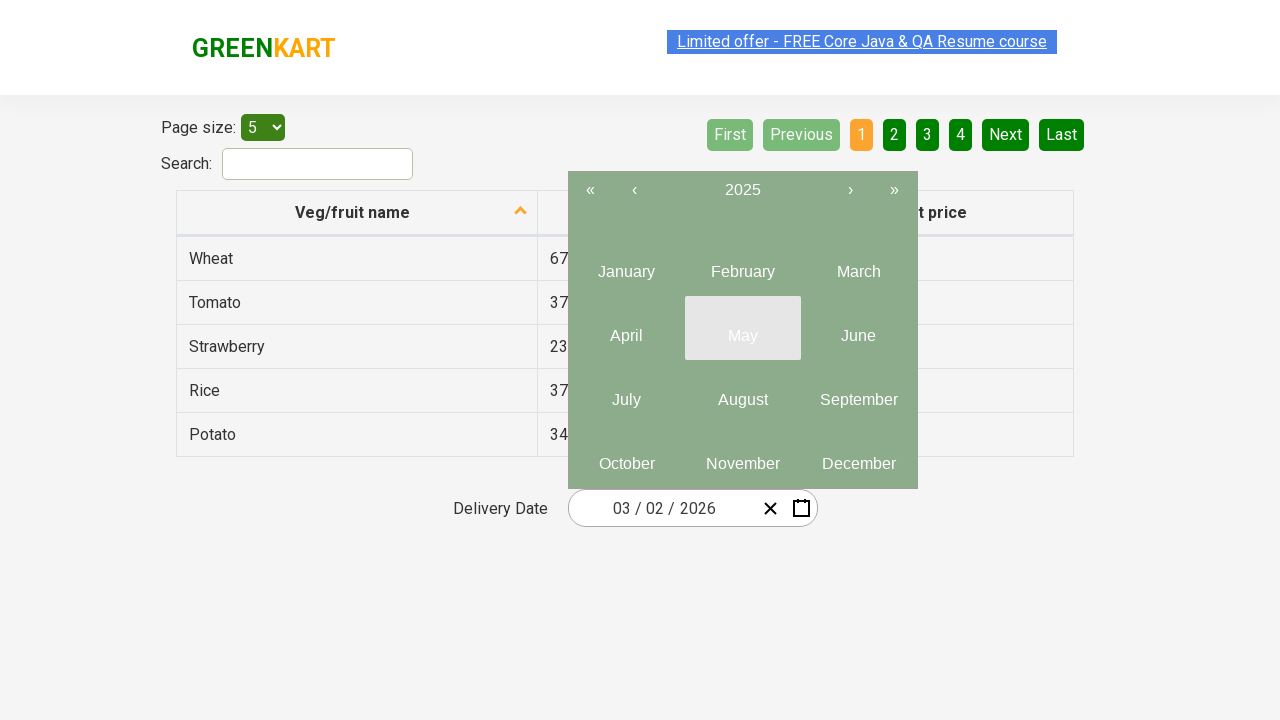

Selected month 1 (January) from year view at (626, 264) on .react-calendar__year-view__months__month >> nth=0
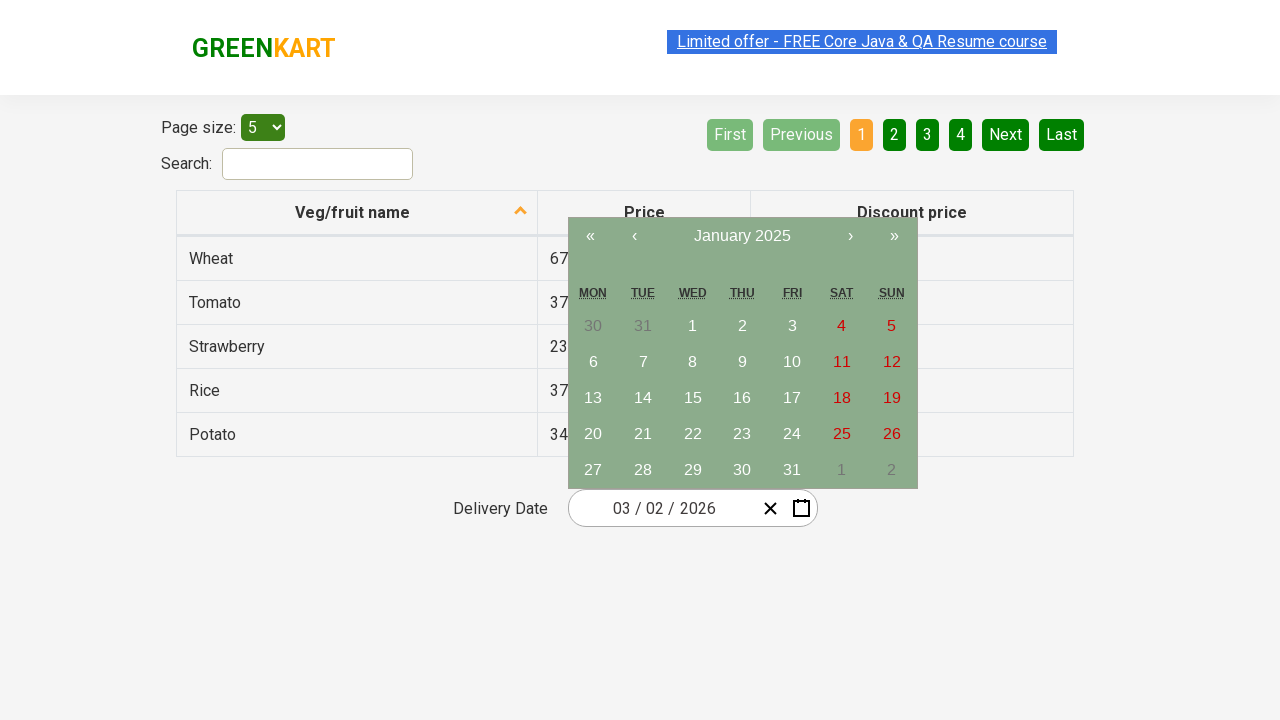

Selected date 15 from month view at (693, 398) on abbr:has-text('15')
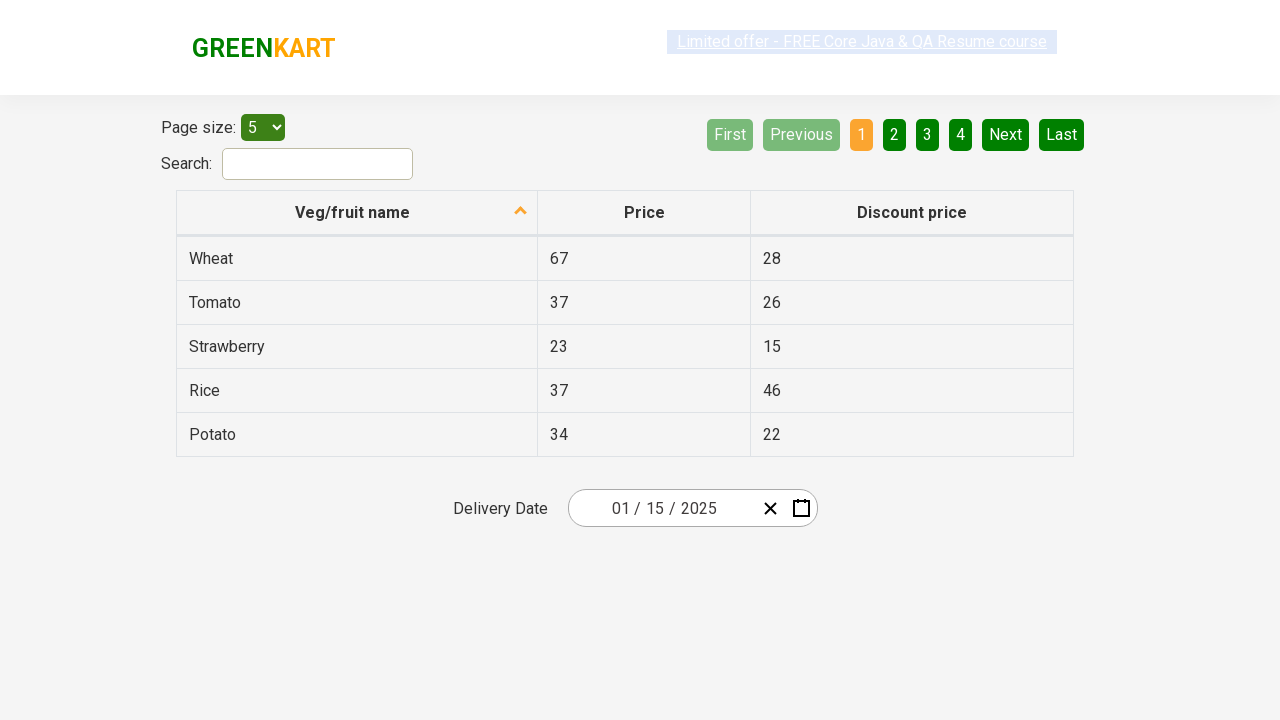

Waited 500ms for date selection to be processed
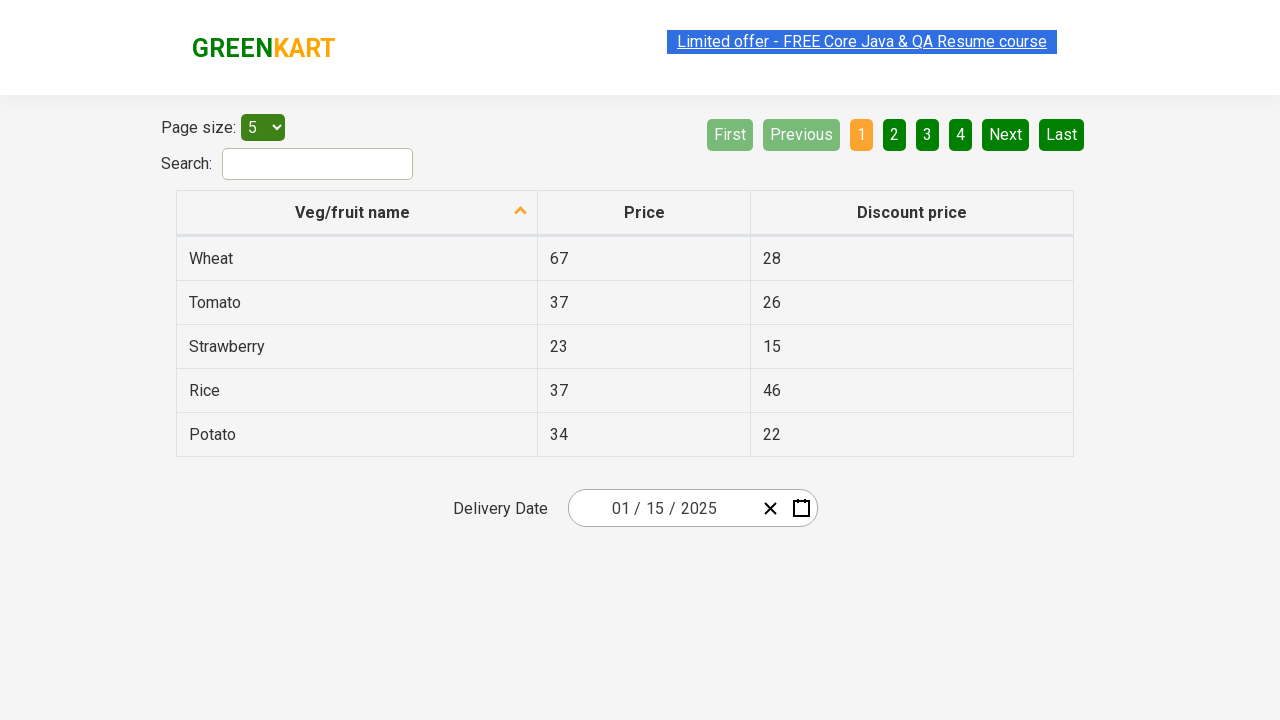

Retrieved all date input fields
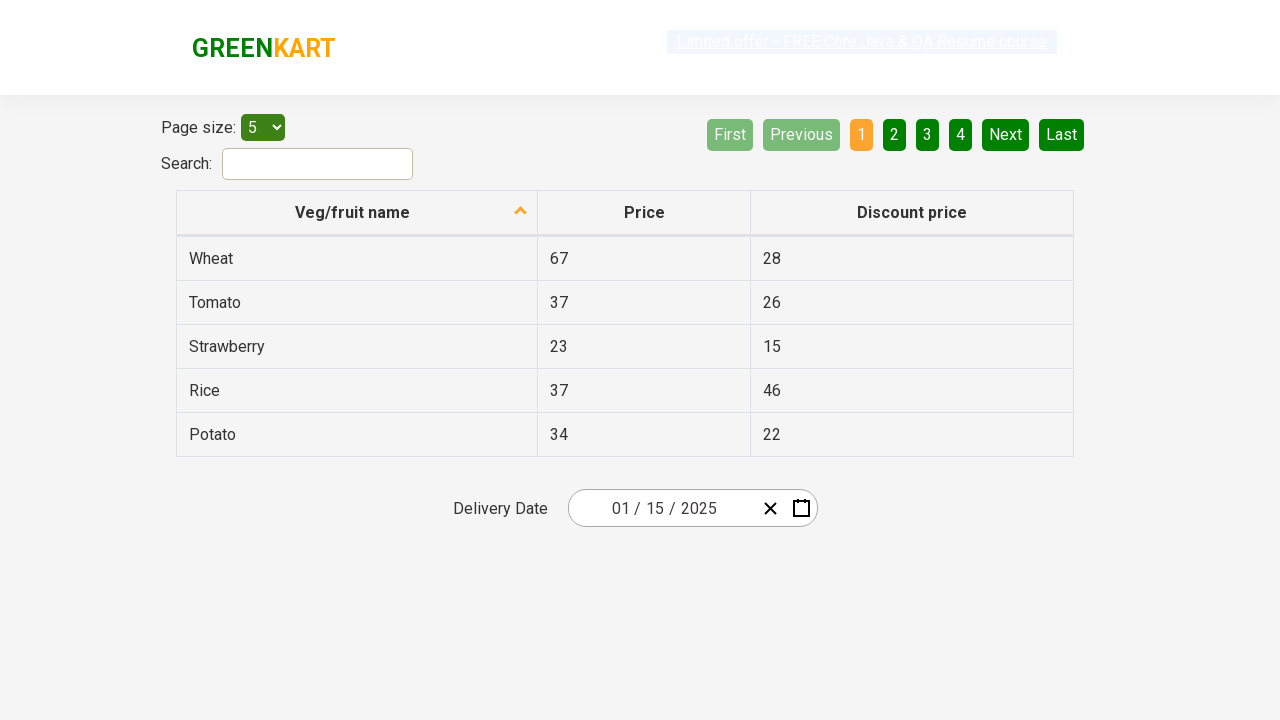

Verified input field 0 has expected value '1'
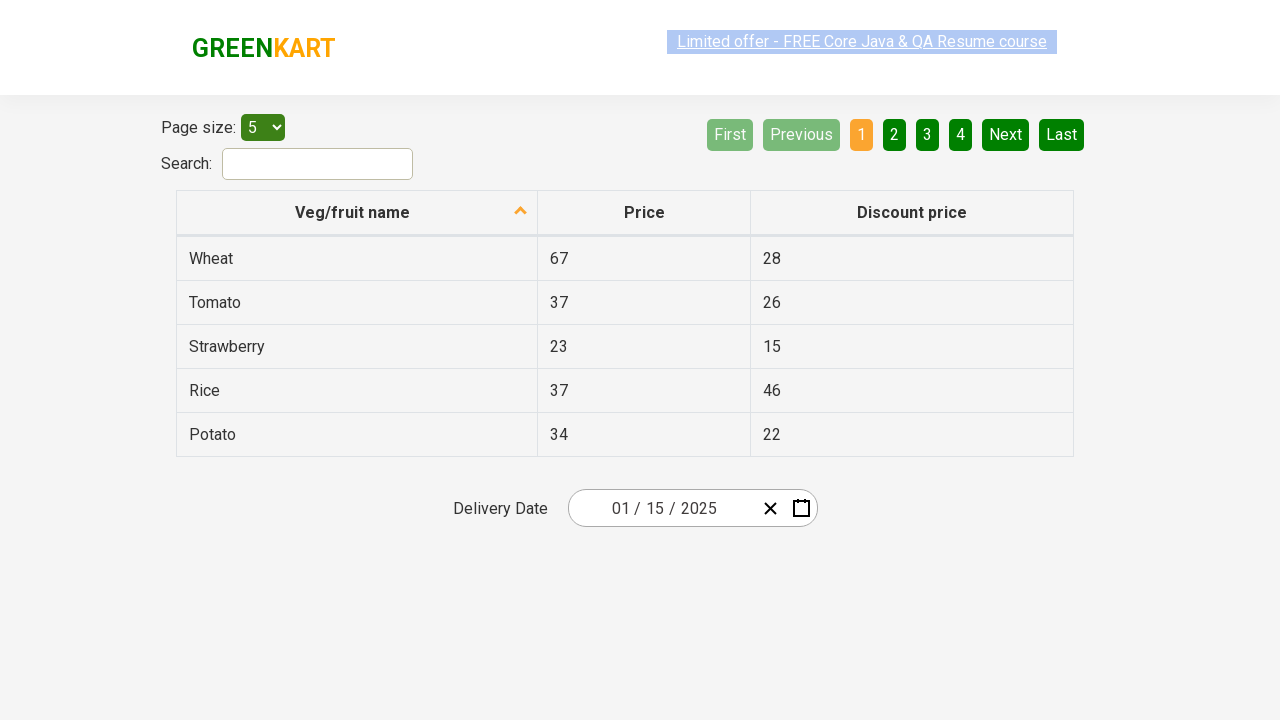

Assertion passed: input field 0 contains correct value
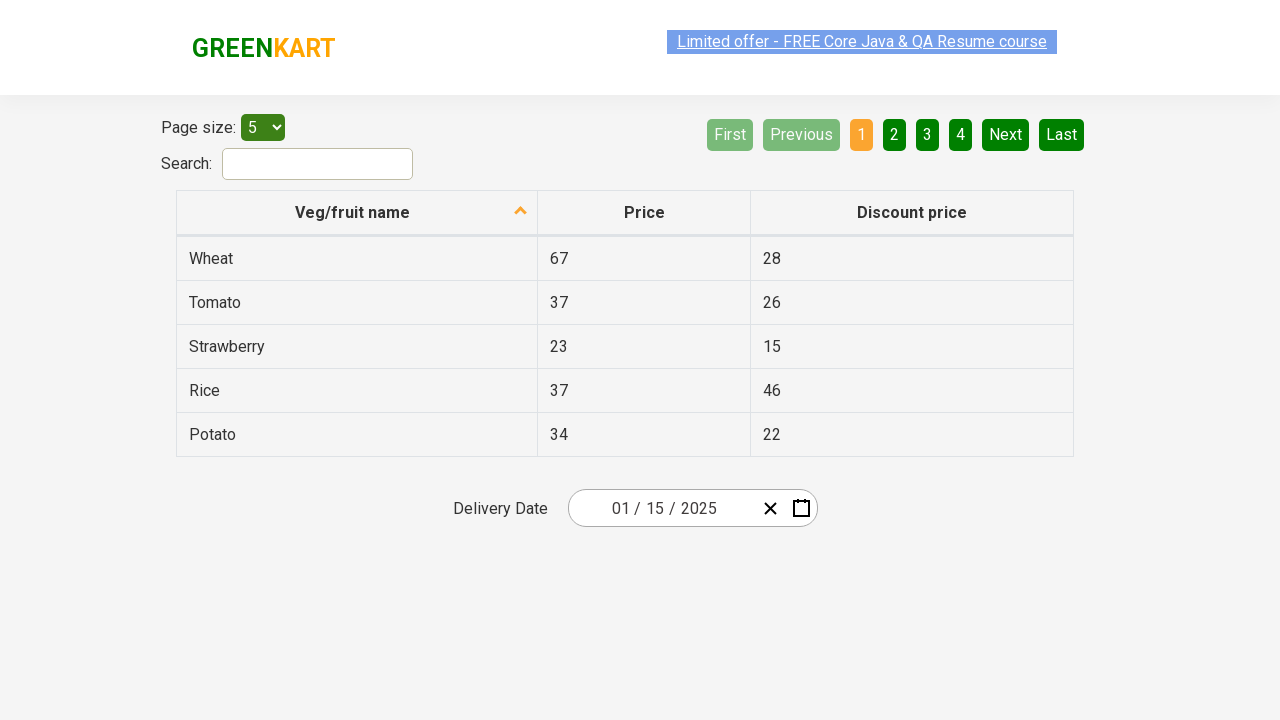

Verified input field 1 has expected value '15'
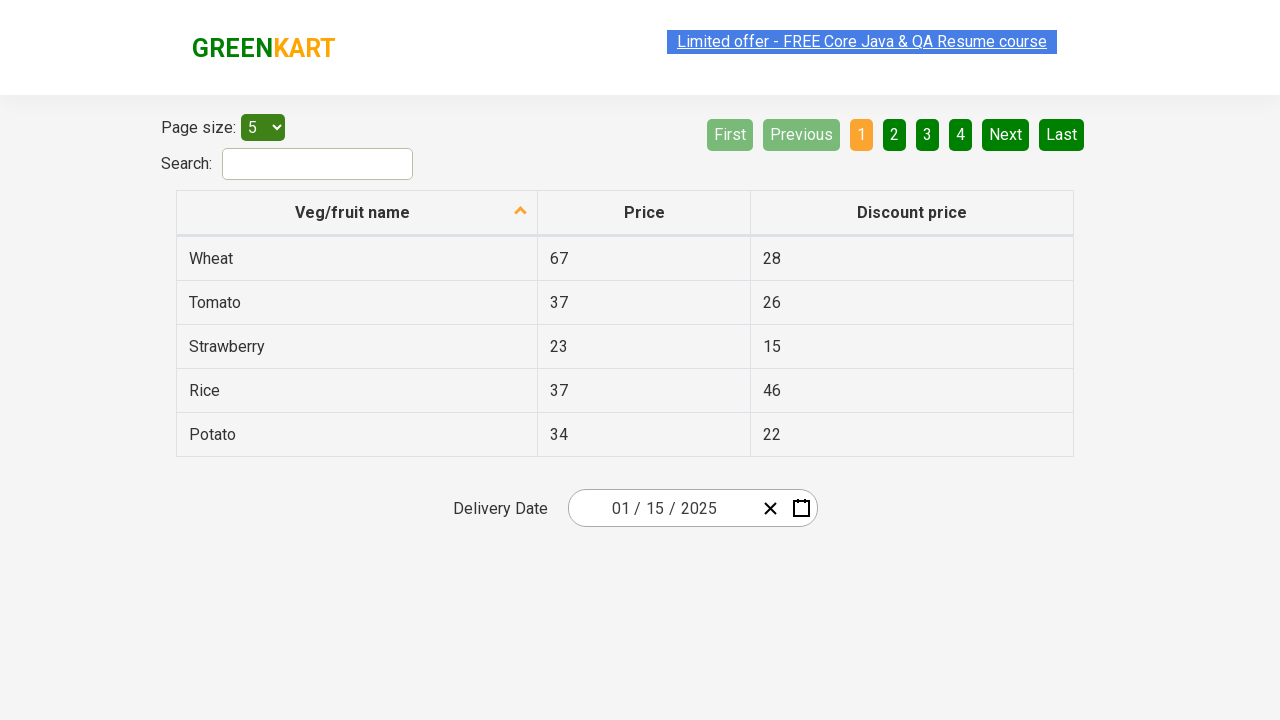

Assertion passed: input field 1 contains correct value
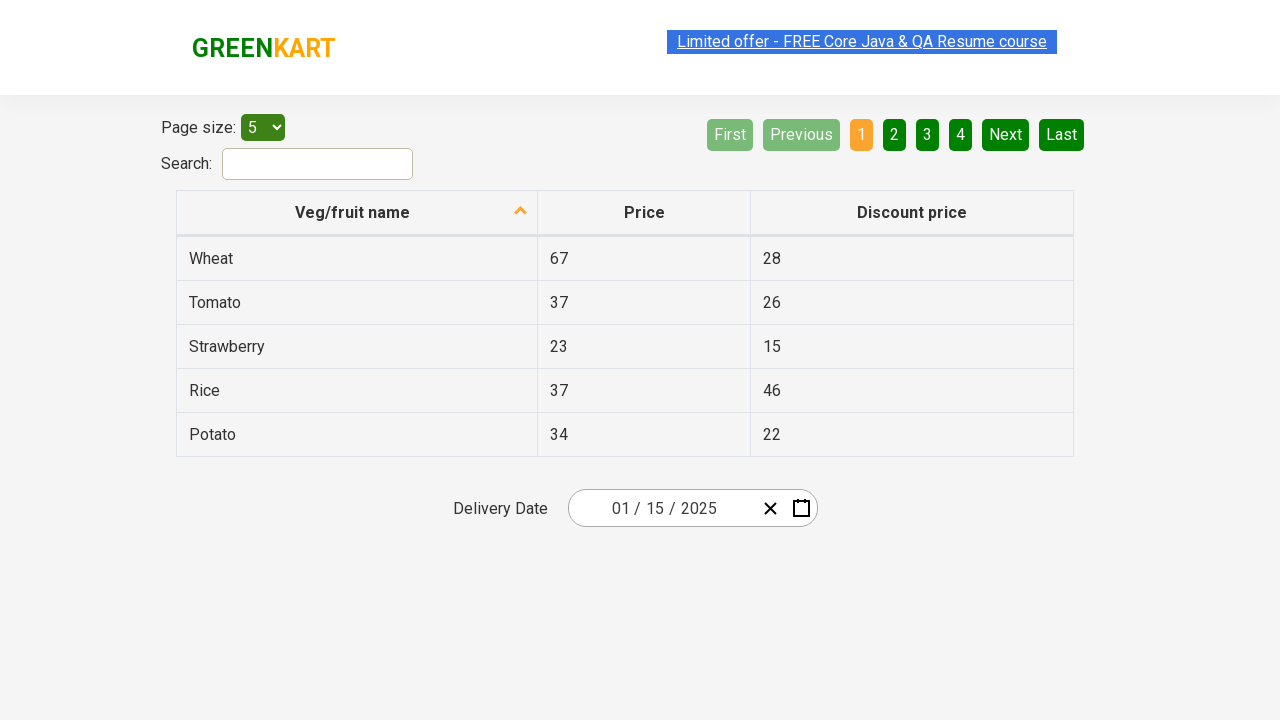

Verified input field 2 has expected value '2025'
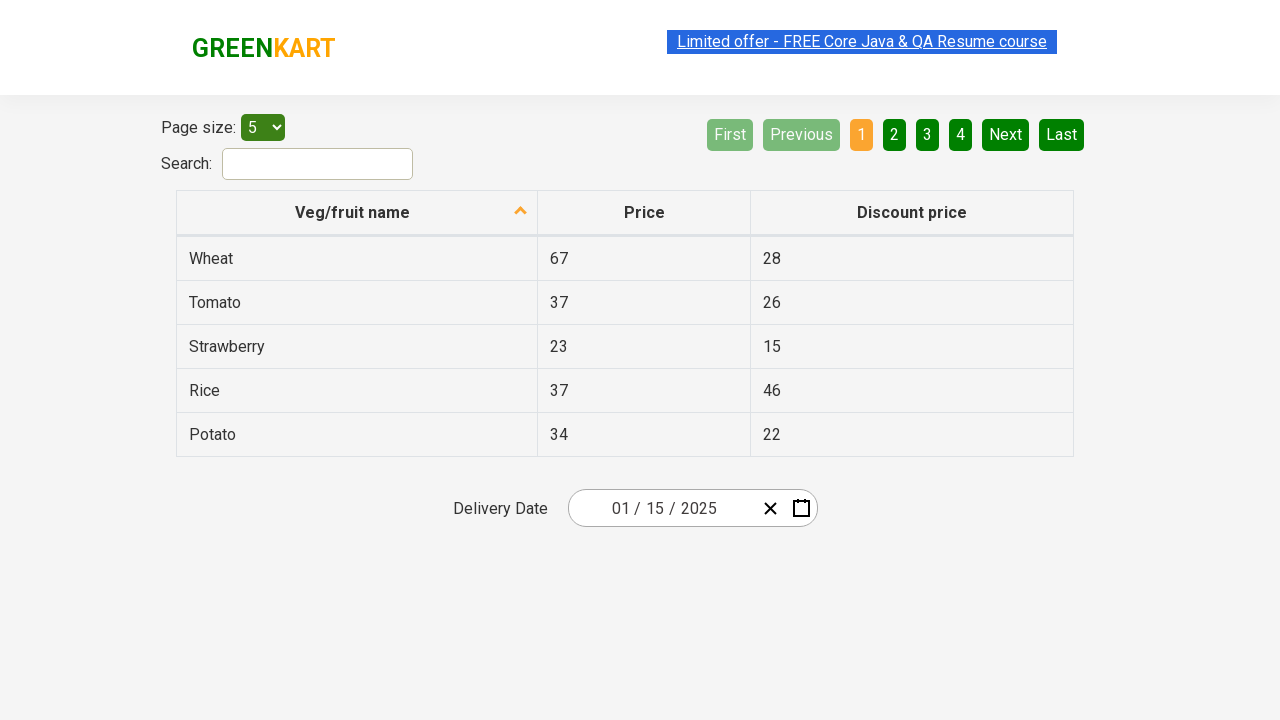

Assertion passed: input field 2 contains correct value
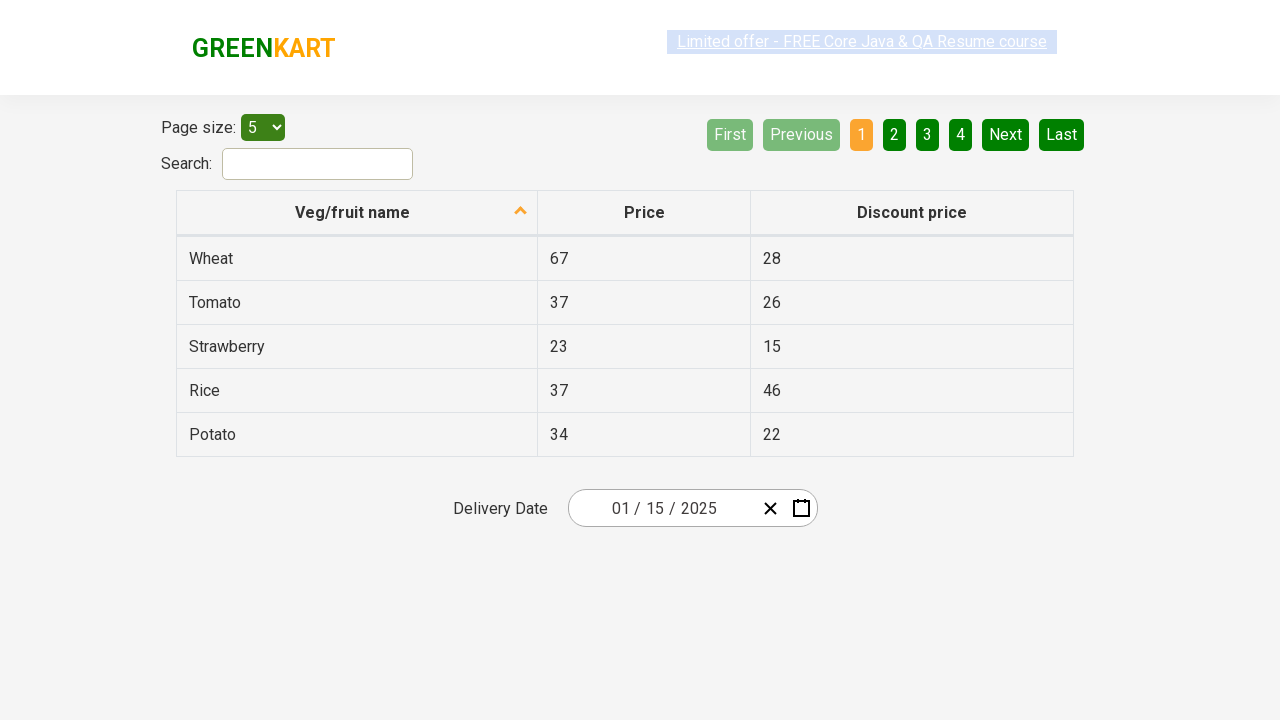

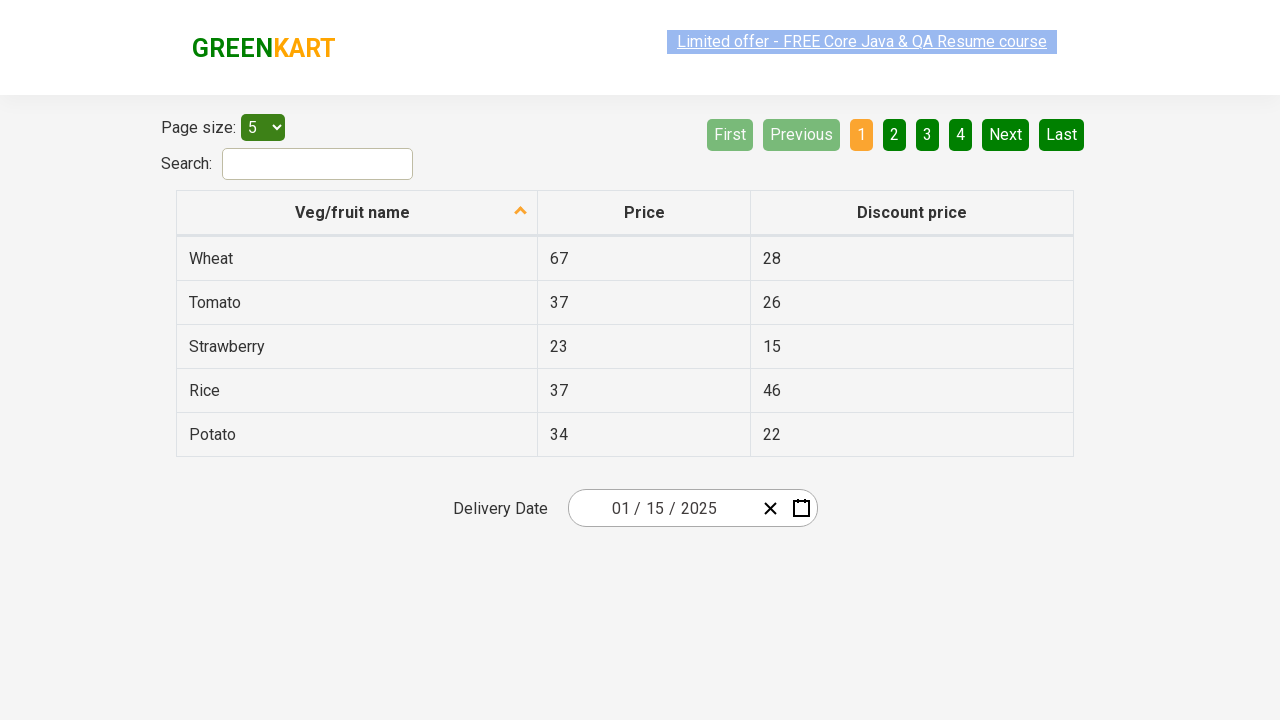